Tests multi-tab browser interaction by opening a new tab, navigating to a different page, extracting a course name, then switching back to the original tab and filling a form field with the extracted text.

Starting URL: https://rahulshettyacademy.com/angularpractice/

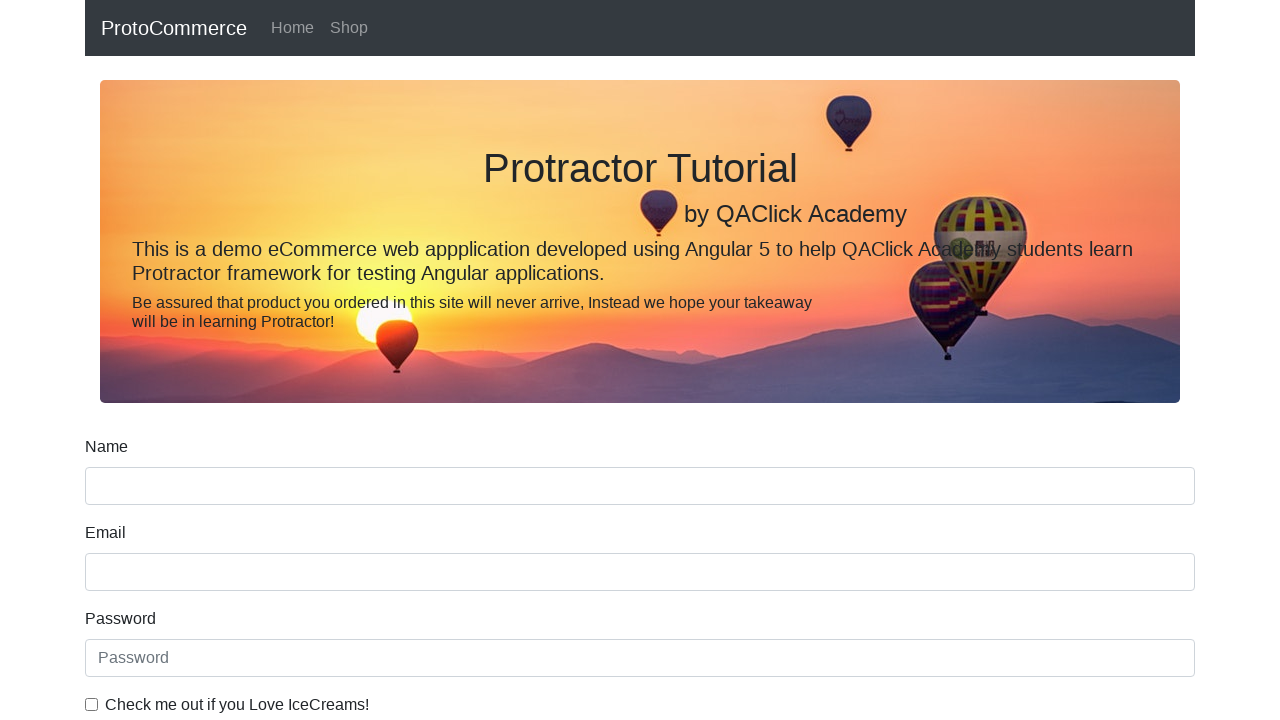

Opened a new tab
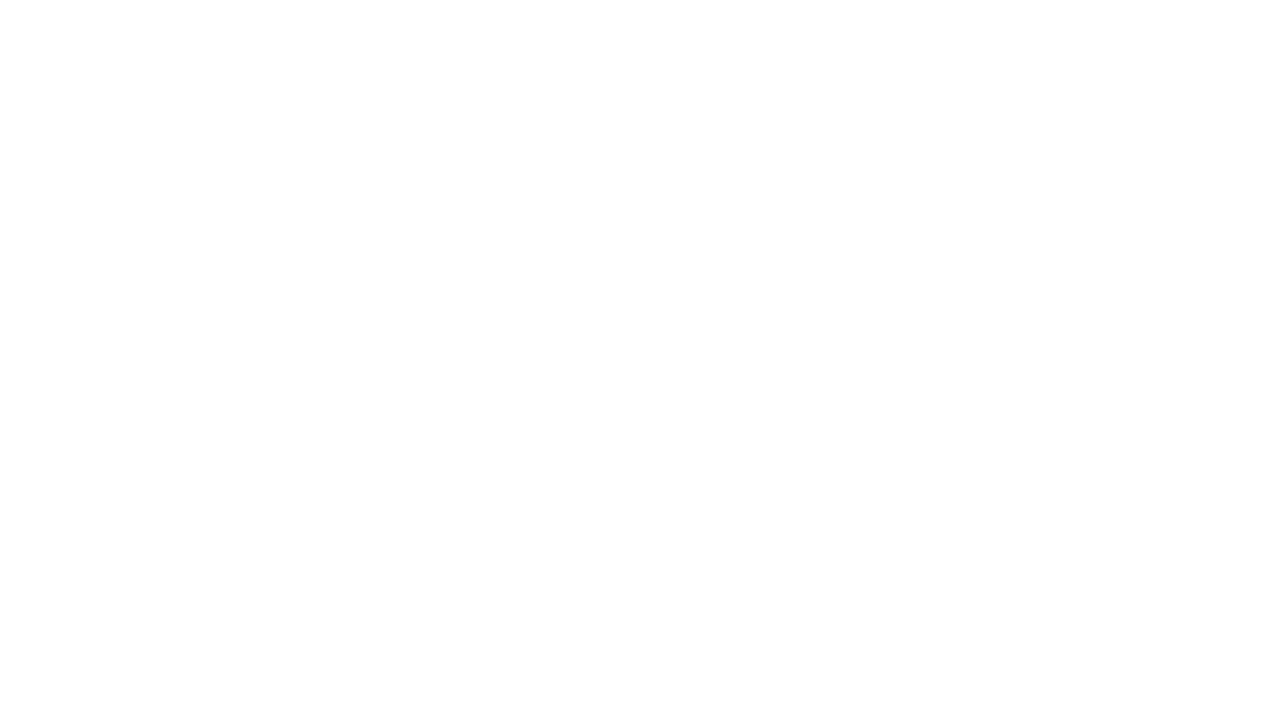

Navigated to https://rahulshettyacademy.com/
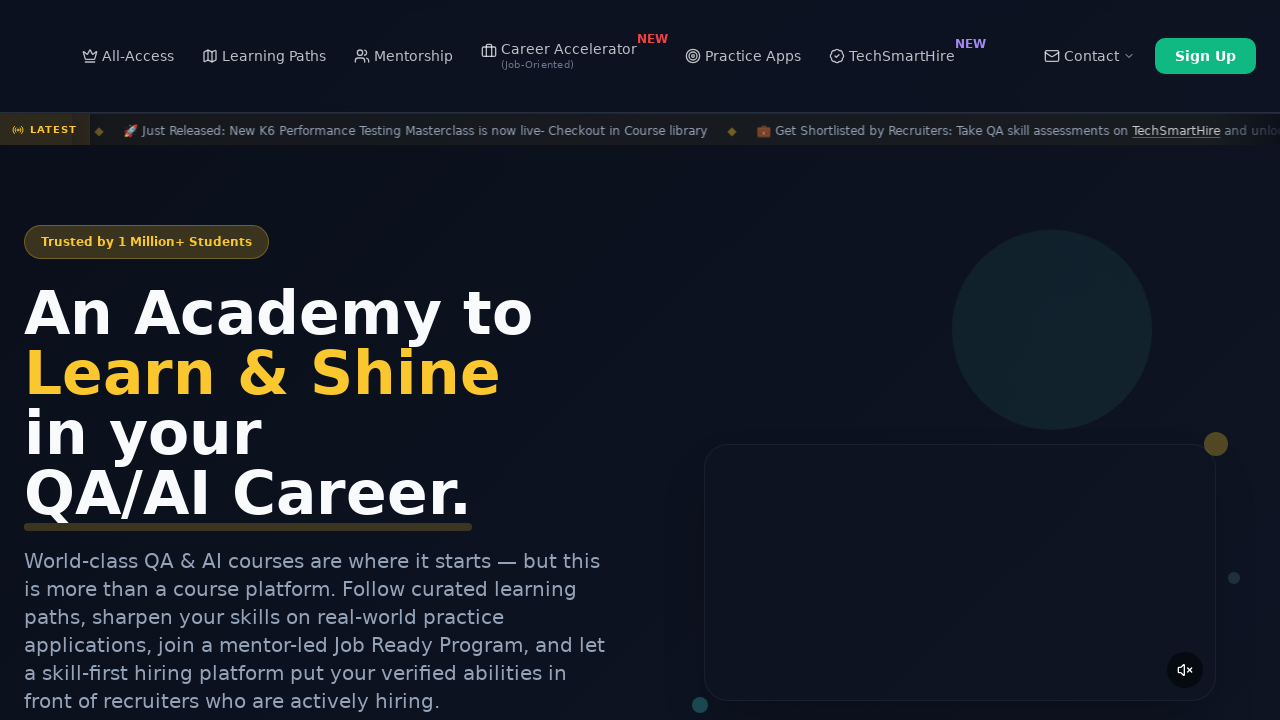

Course links loaded on the page
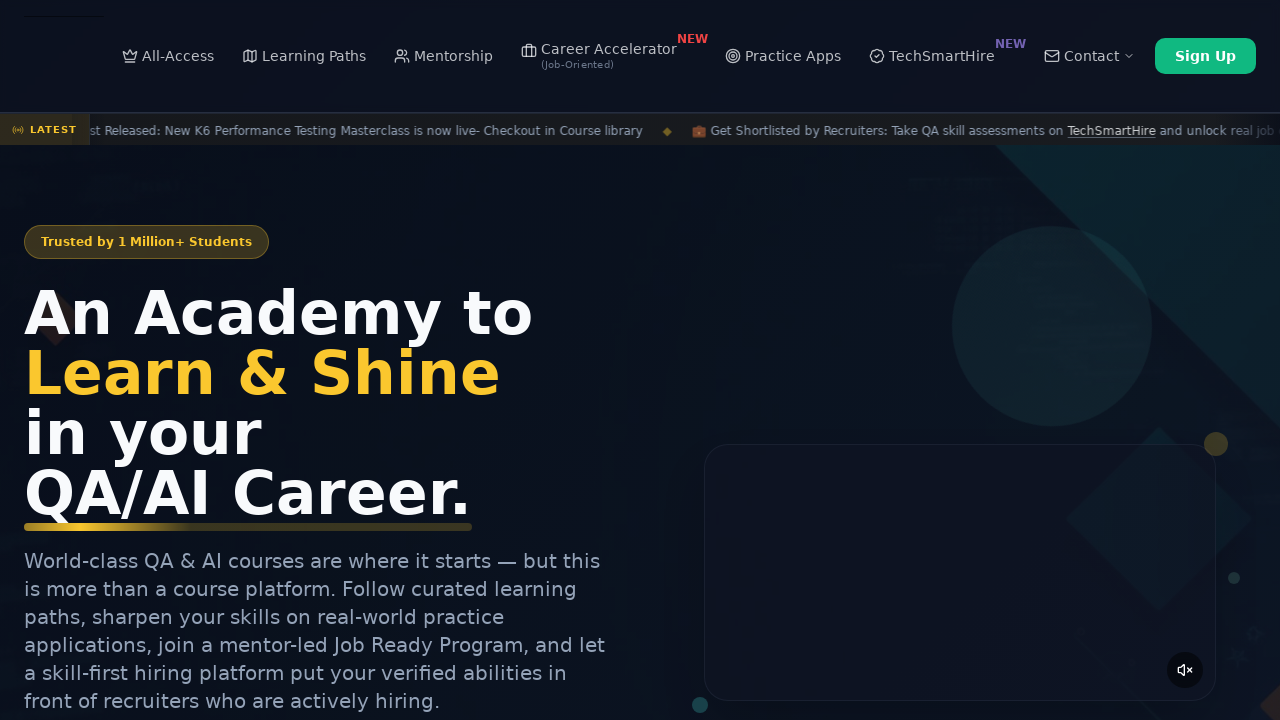

Located course links
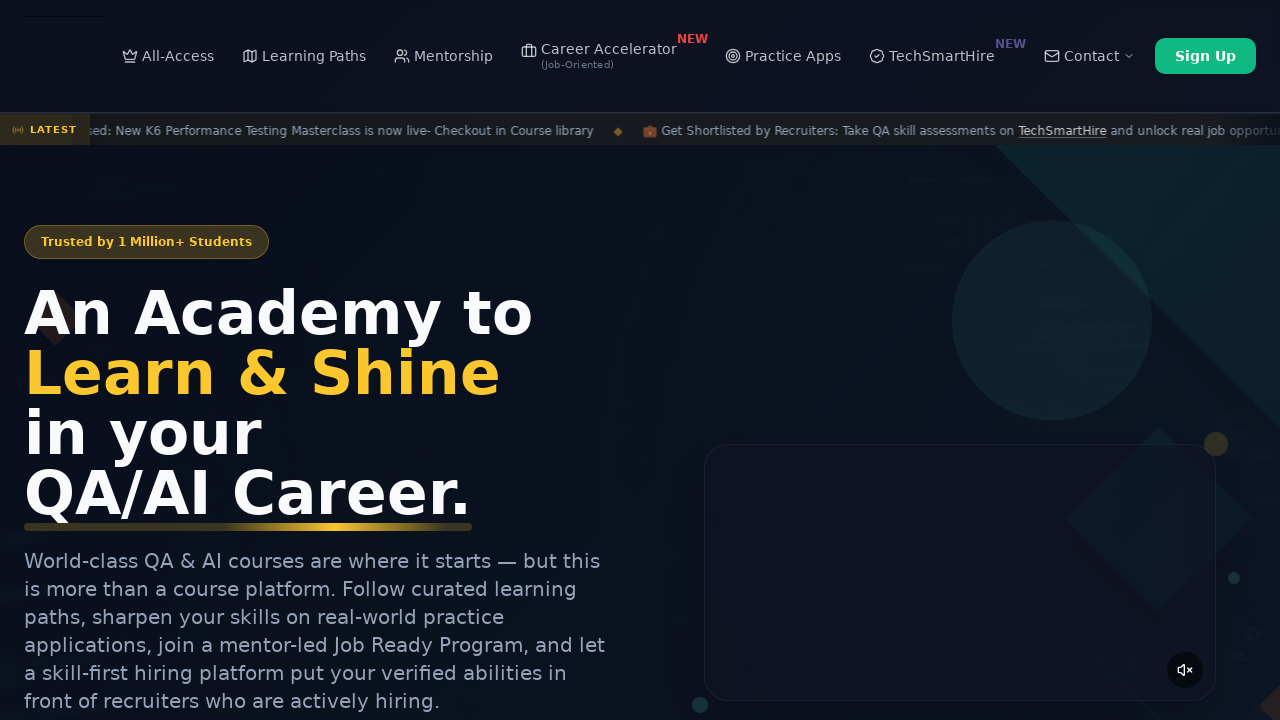

Extracted course name: Playwright Testing
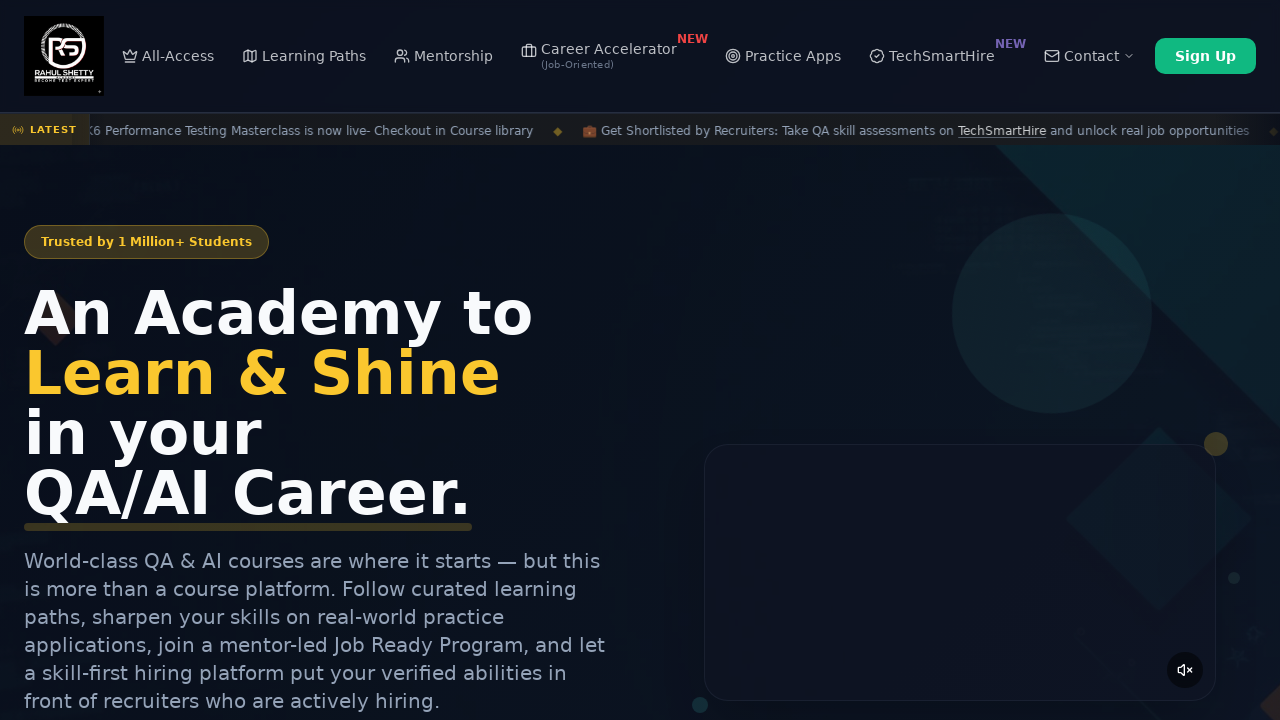

Switched back to original tab
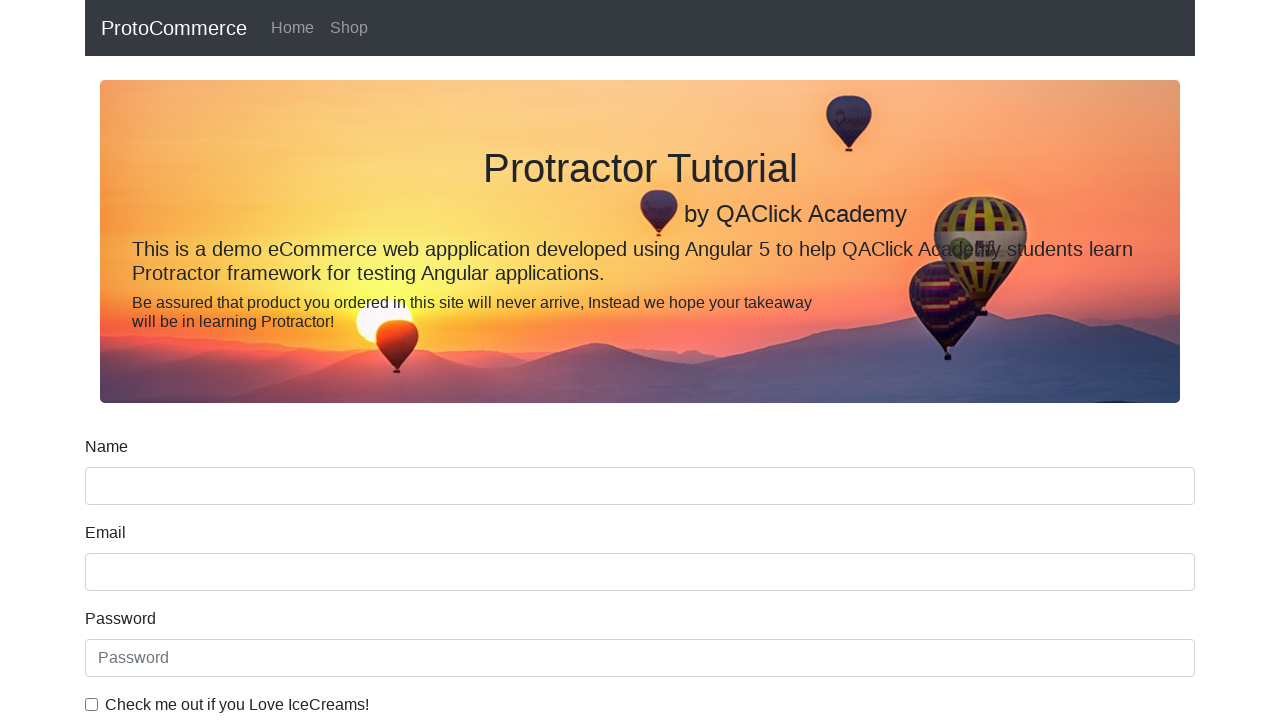

Filled name field with 'Playwright Testing' on input[name='name']
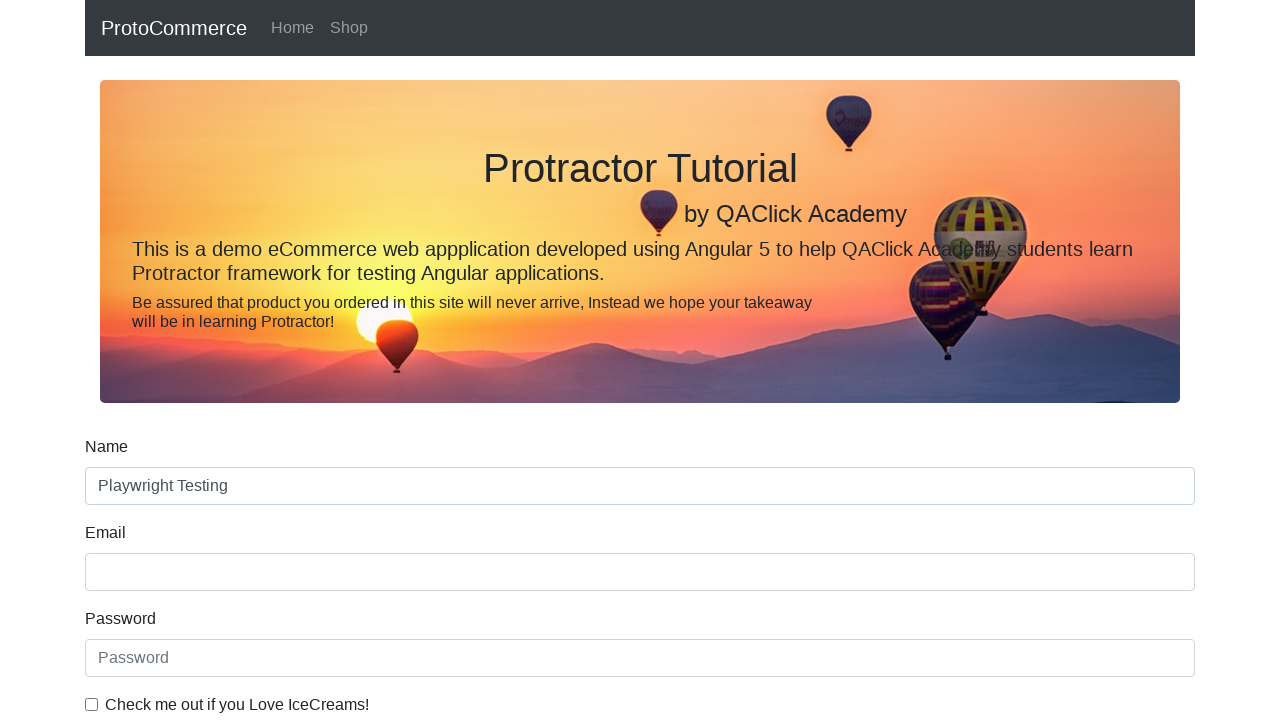

Closed the new tab
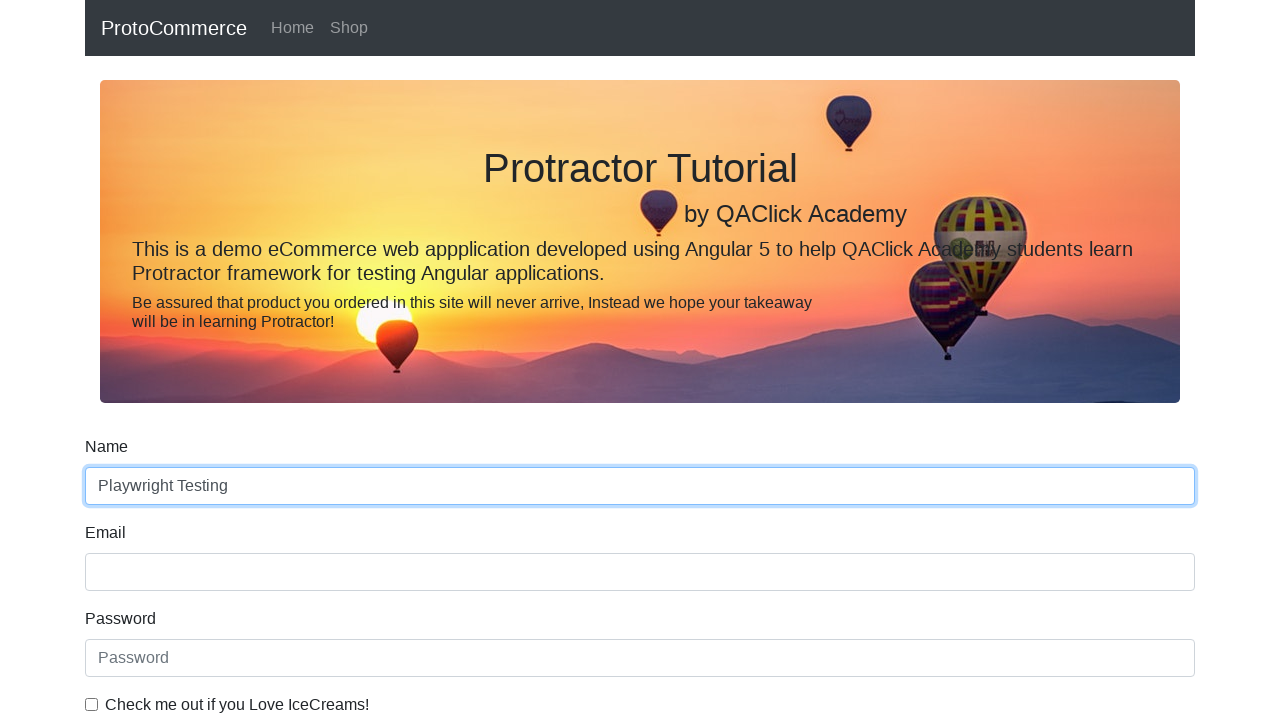

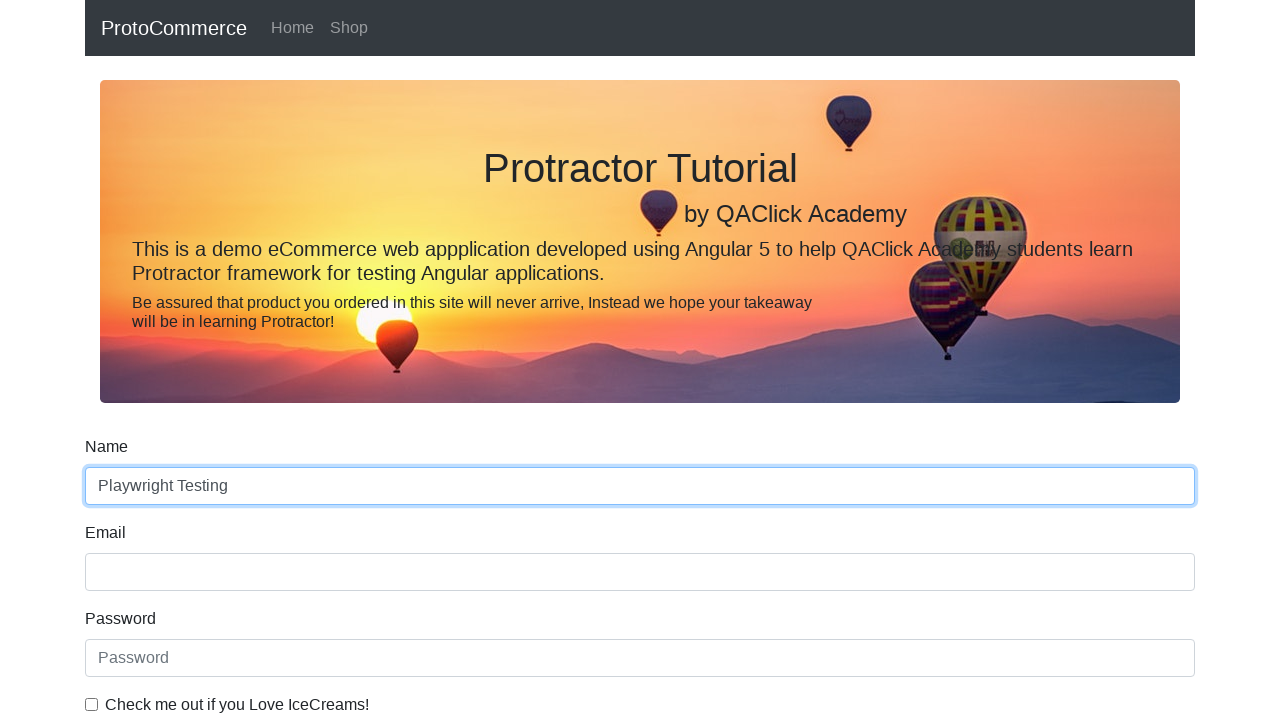